Tests iframe interaction by switching to an embedded iframe on W3Schools Try It editor and clicking a button within the iframe

Starting URL: https://www.w3schools.com/js/tryit.asp?filename=tryjs_myfirst

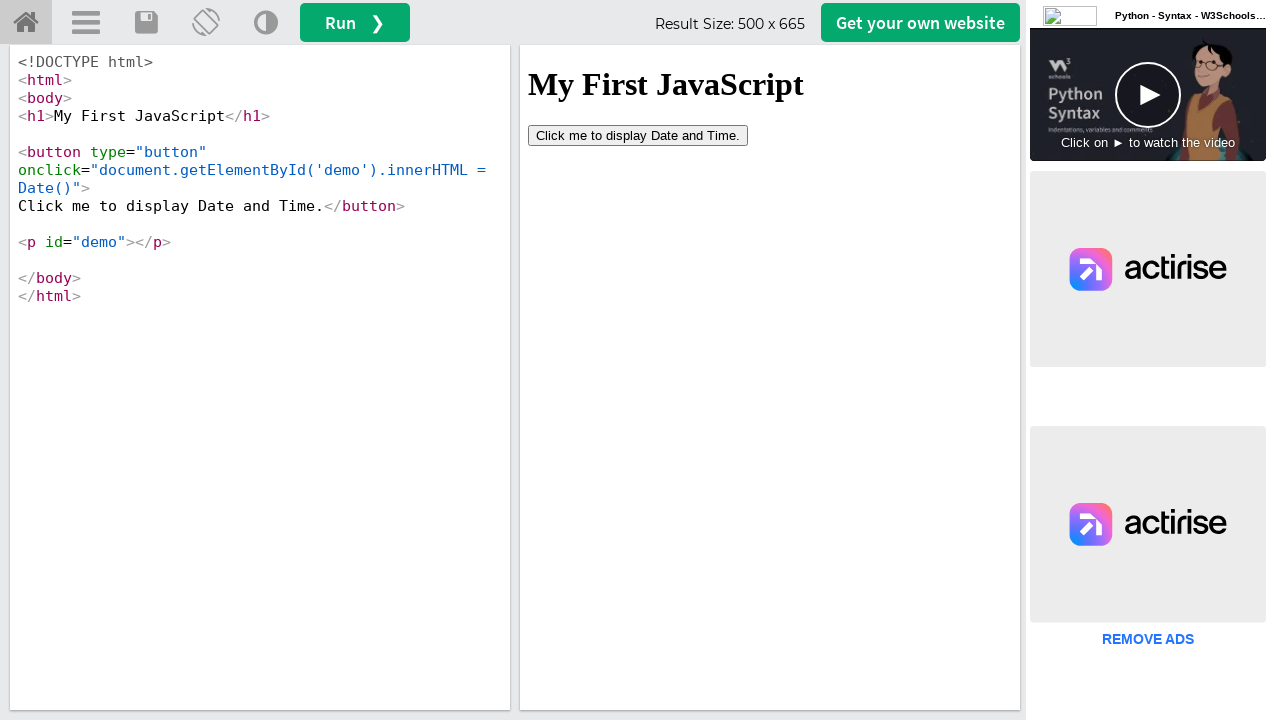

Waited for iframe#iframeResult to load
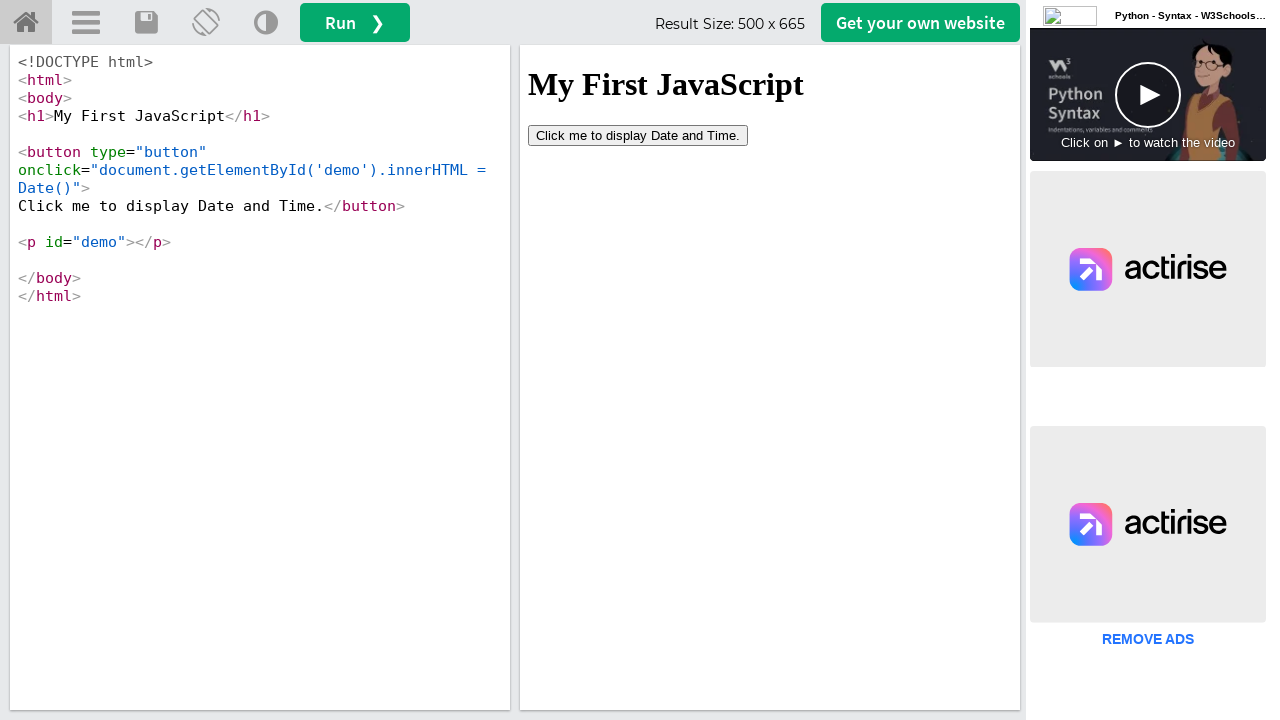

Located the iframe#iframeResult
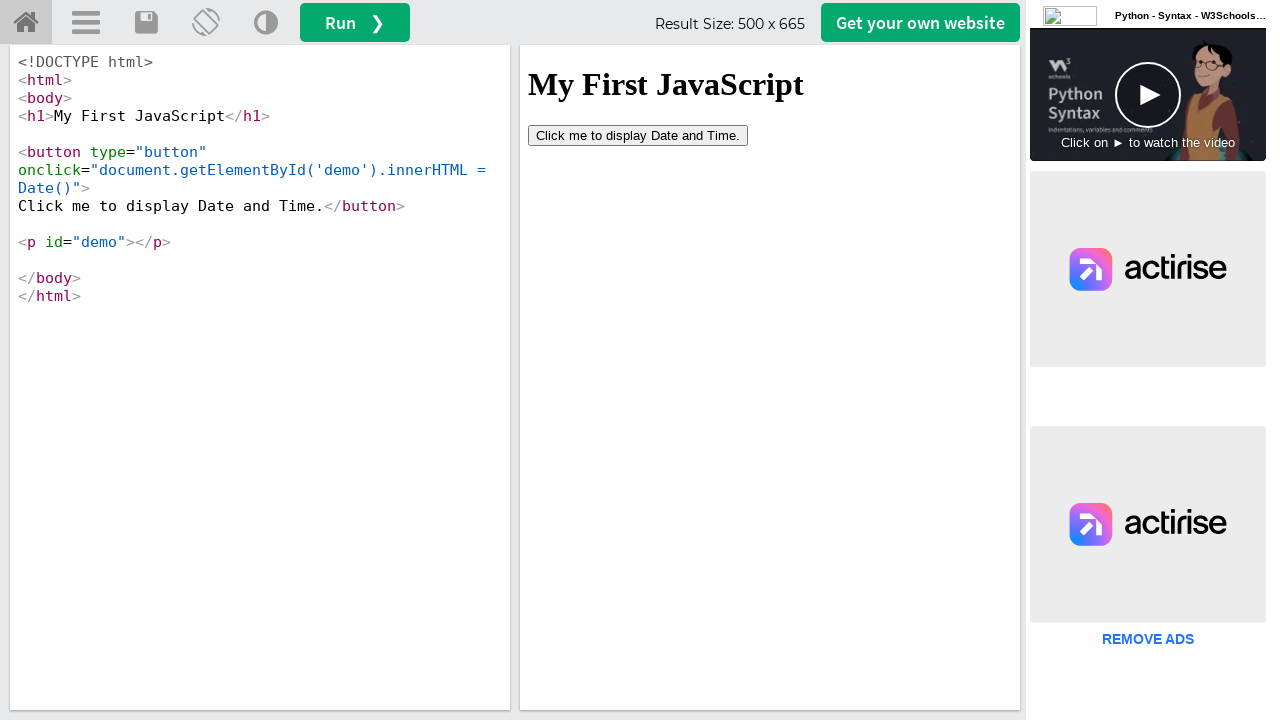

Clicked the button inside the iframe at (638, 135) on #iframeResult >> internal:control=enter-frame >> button[type='button']
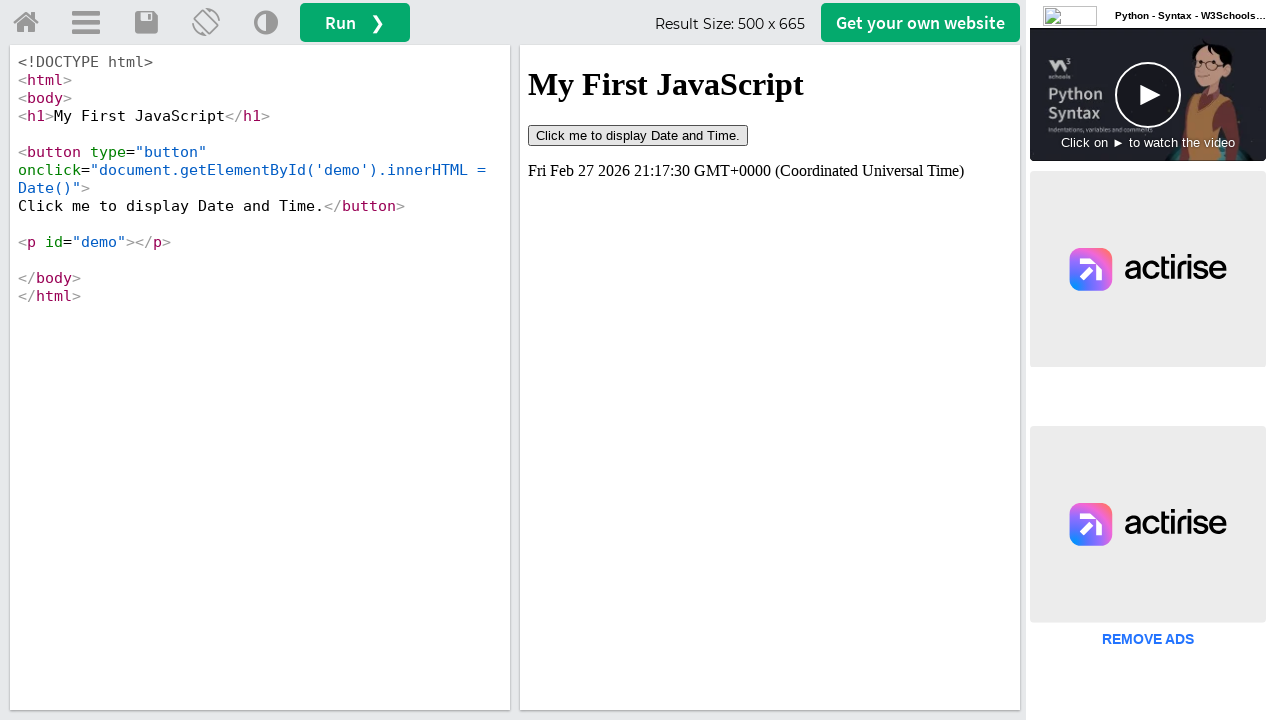

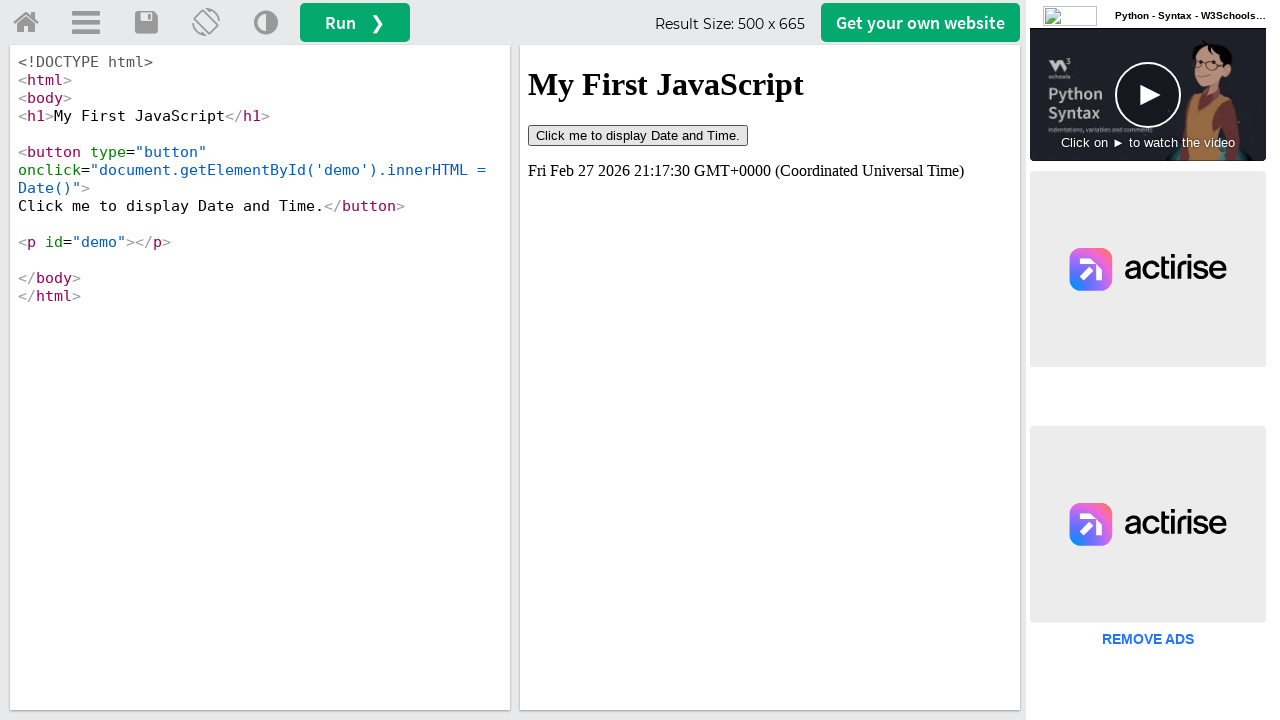